Tests basic browser window and navigation controls including maximize, minimize, fullscreen, refresh, back, and forward actions on a registration page.

Starting URL: https://demo.automationtesting.in/Register.html

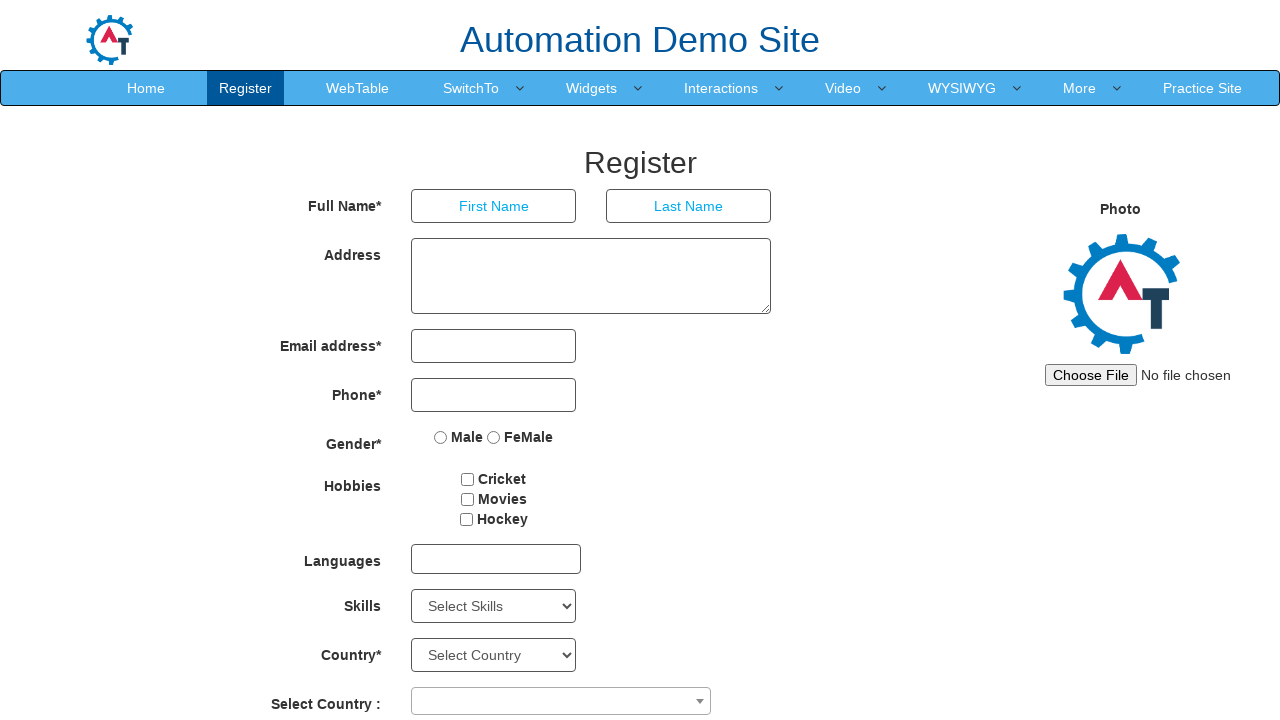

Set viewport to 1920x1080 to maximize browser window
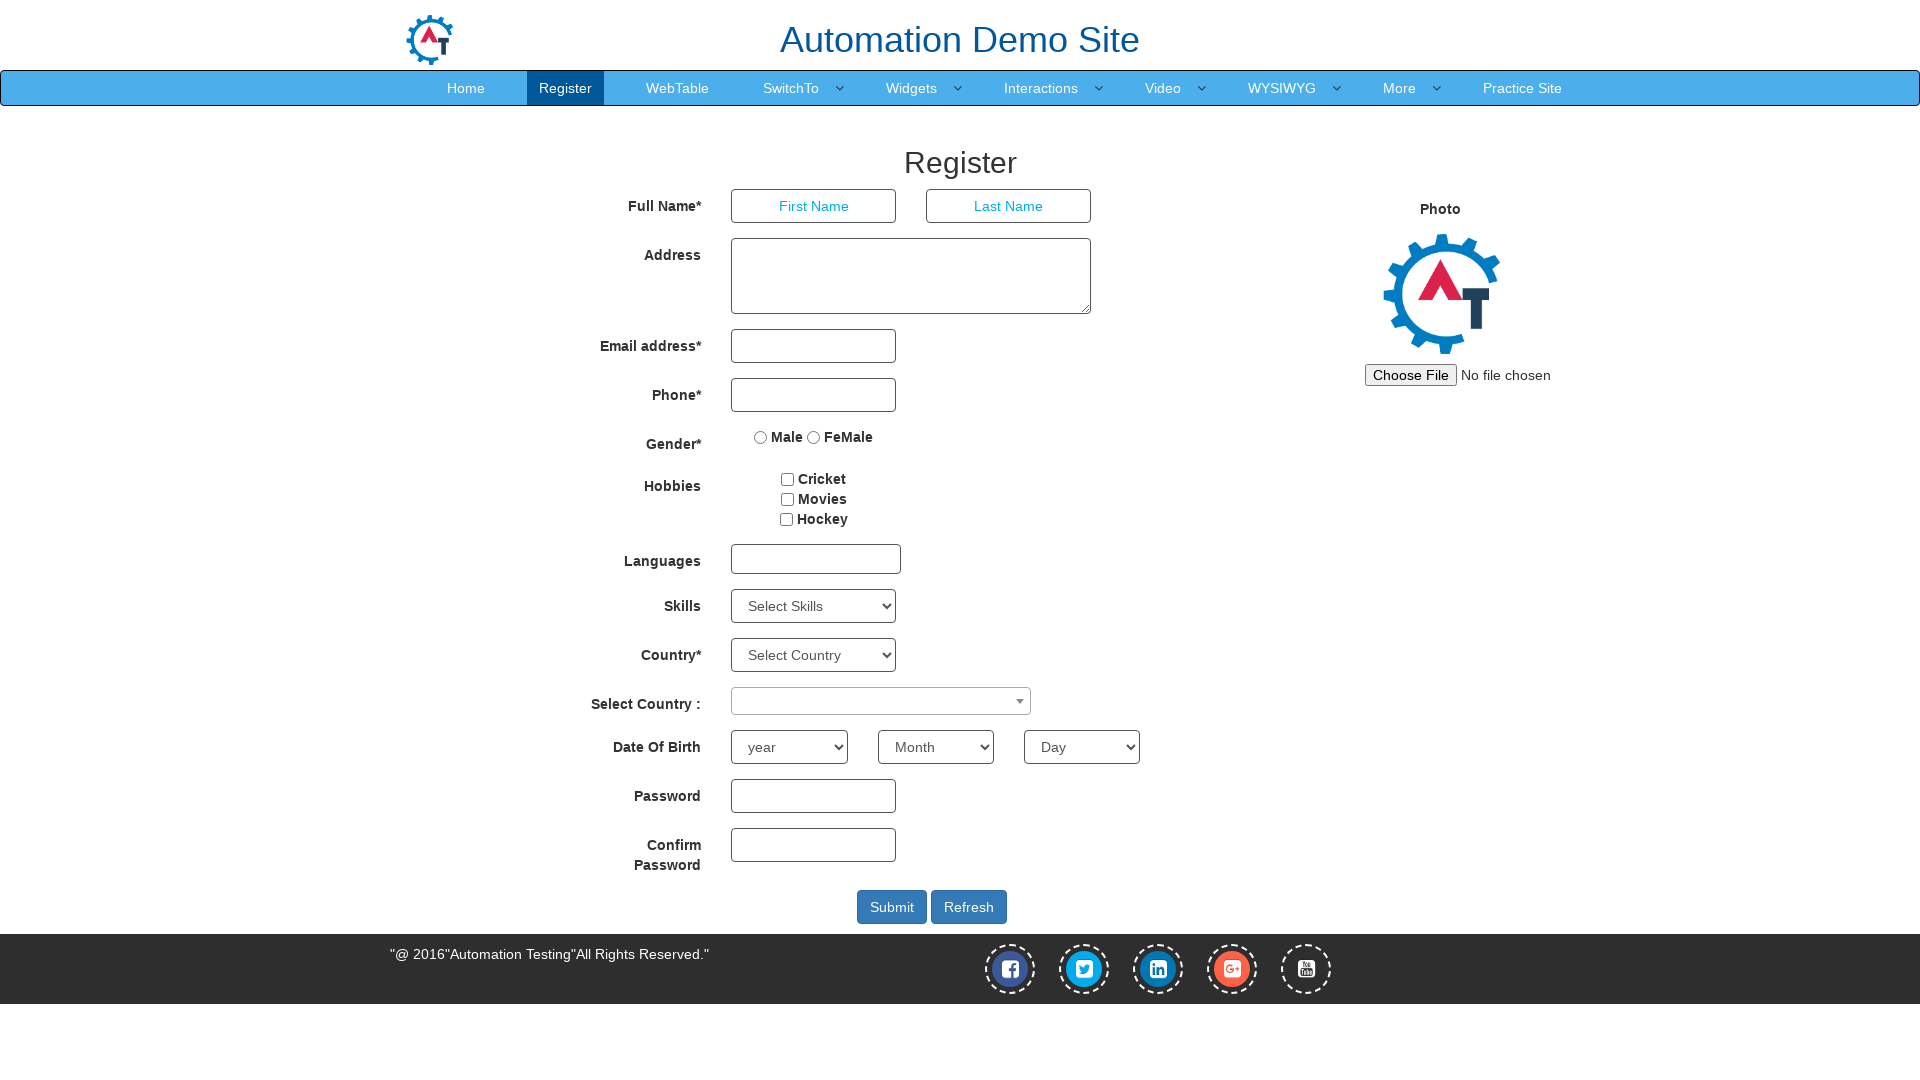

Refreshed the registration page
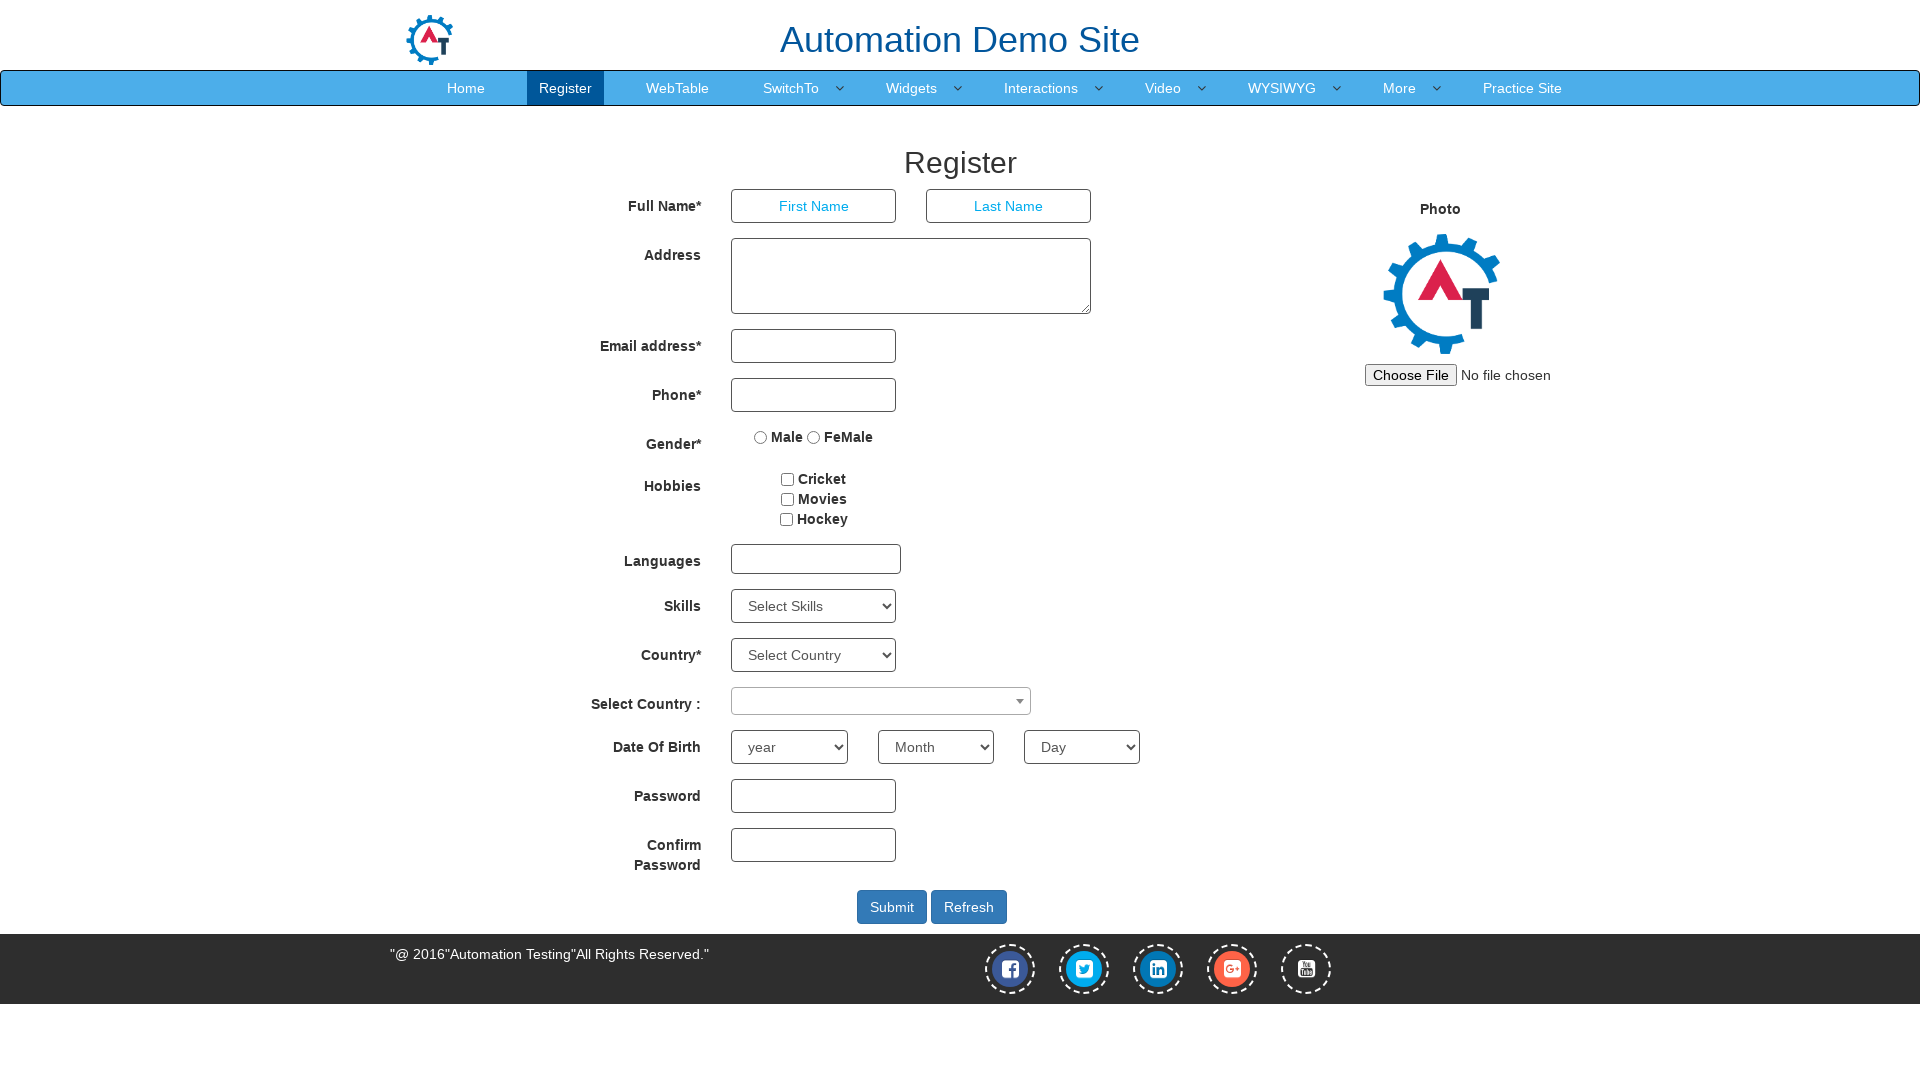

Navigated back in browser history
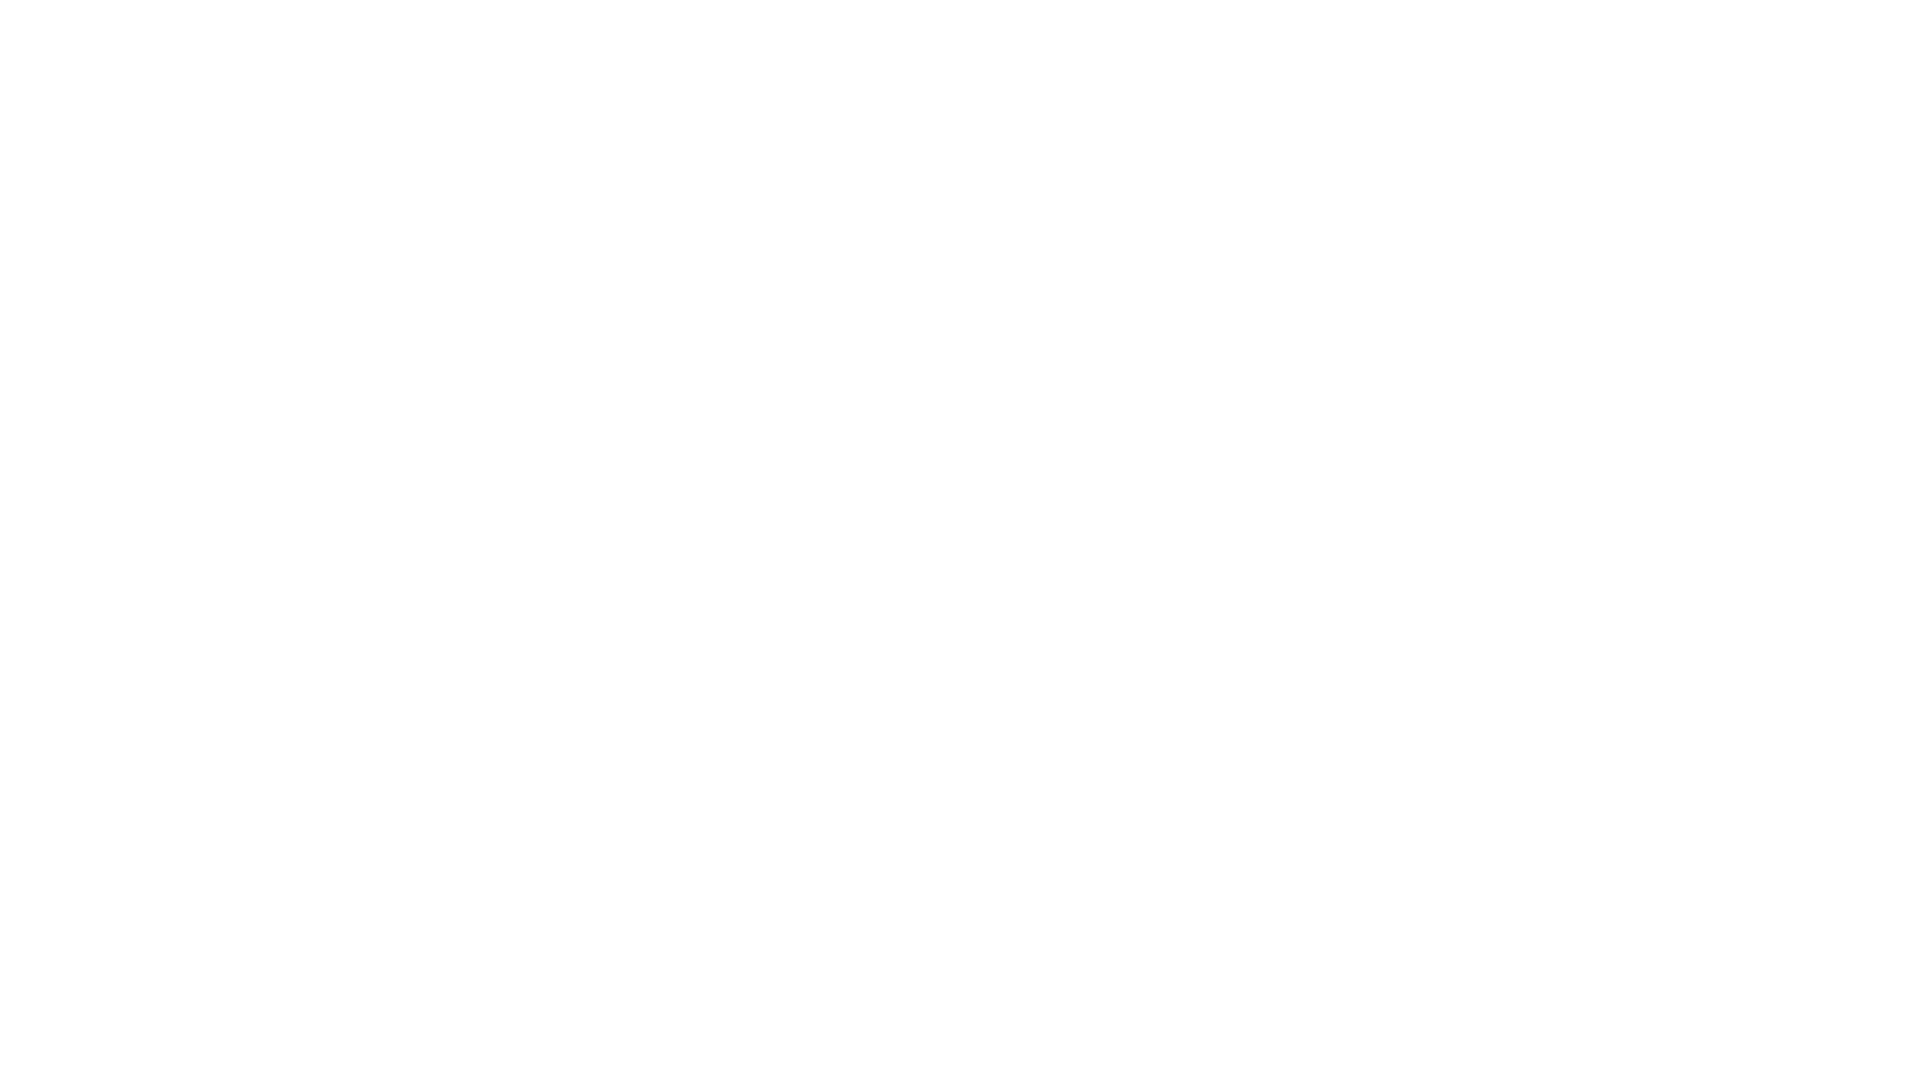

Navigated forward in browser history to return to registration page
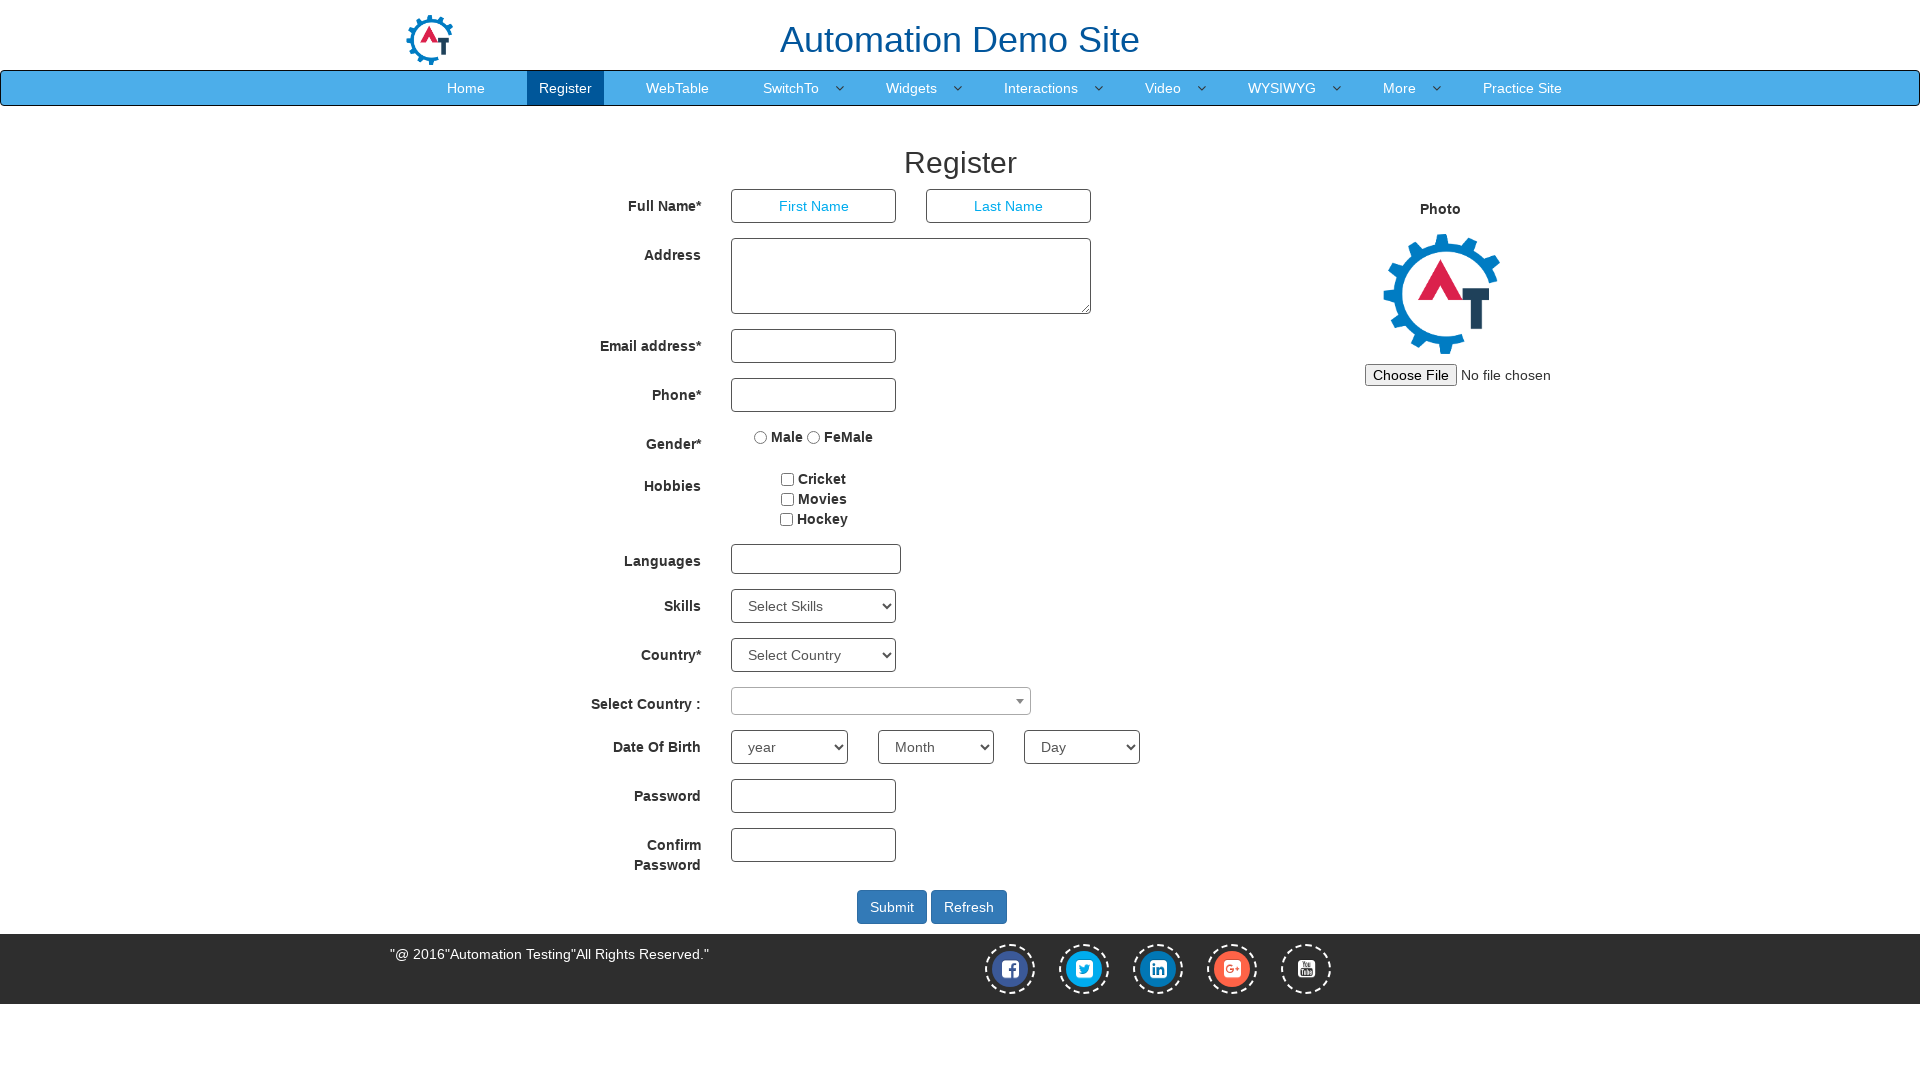

Registration page fully loaded and DOM content parsed
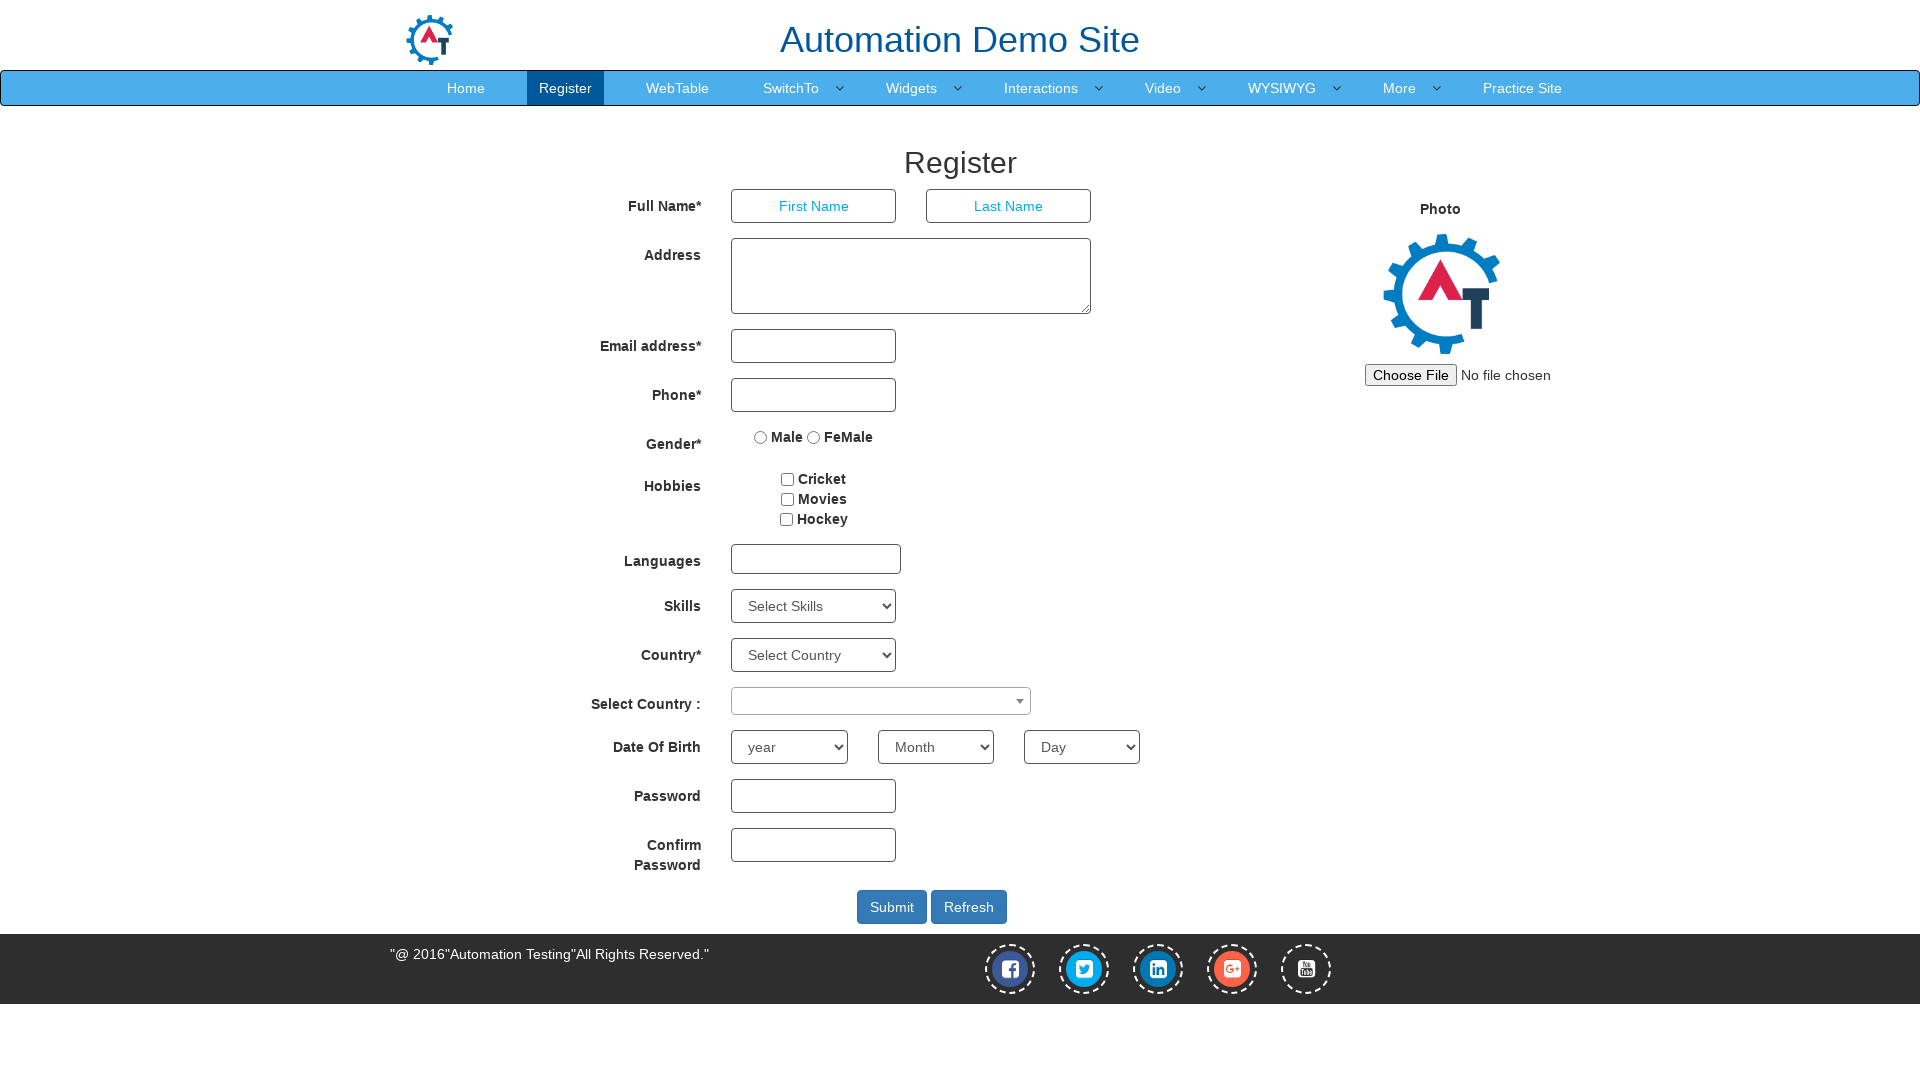

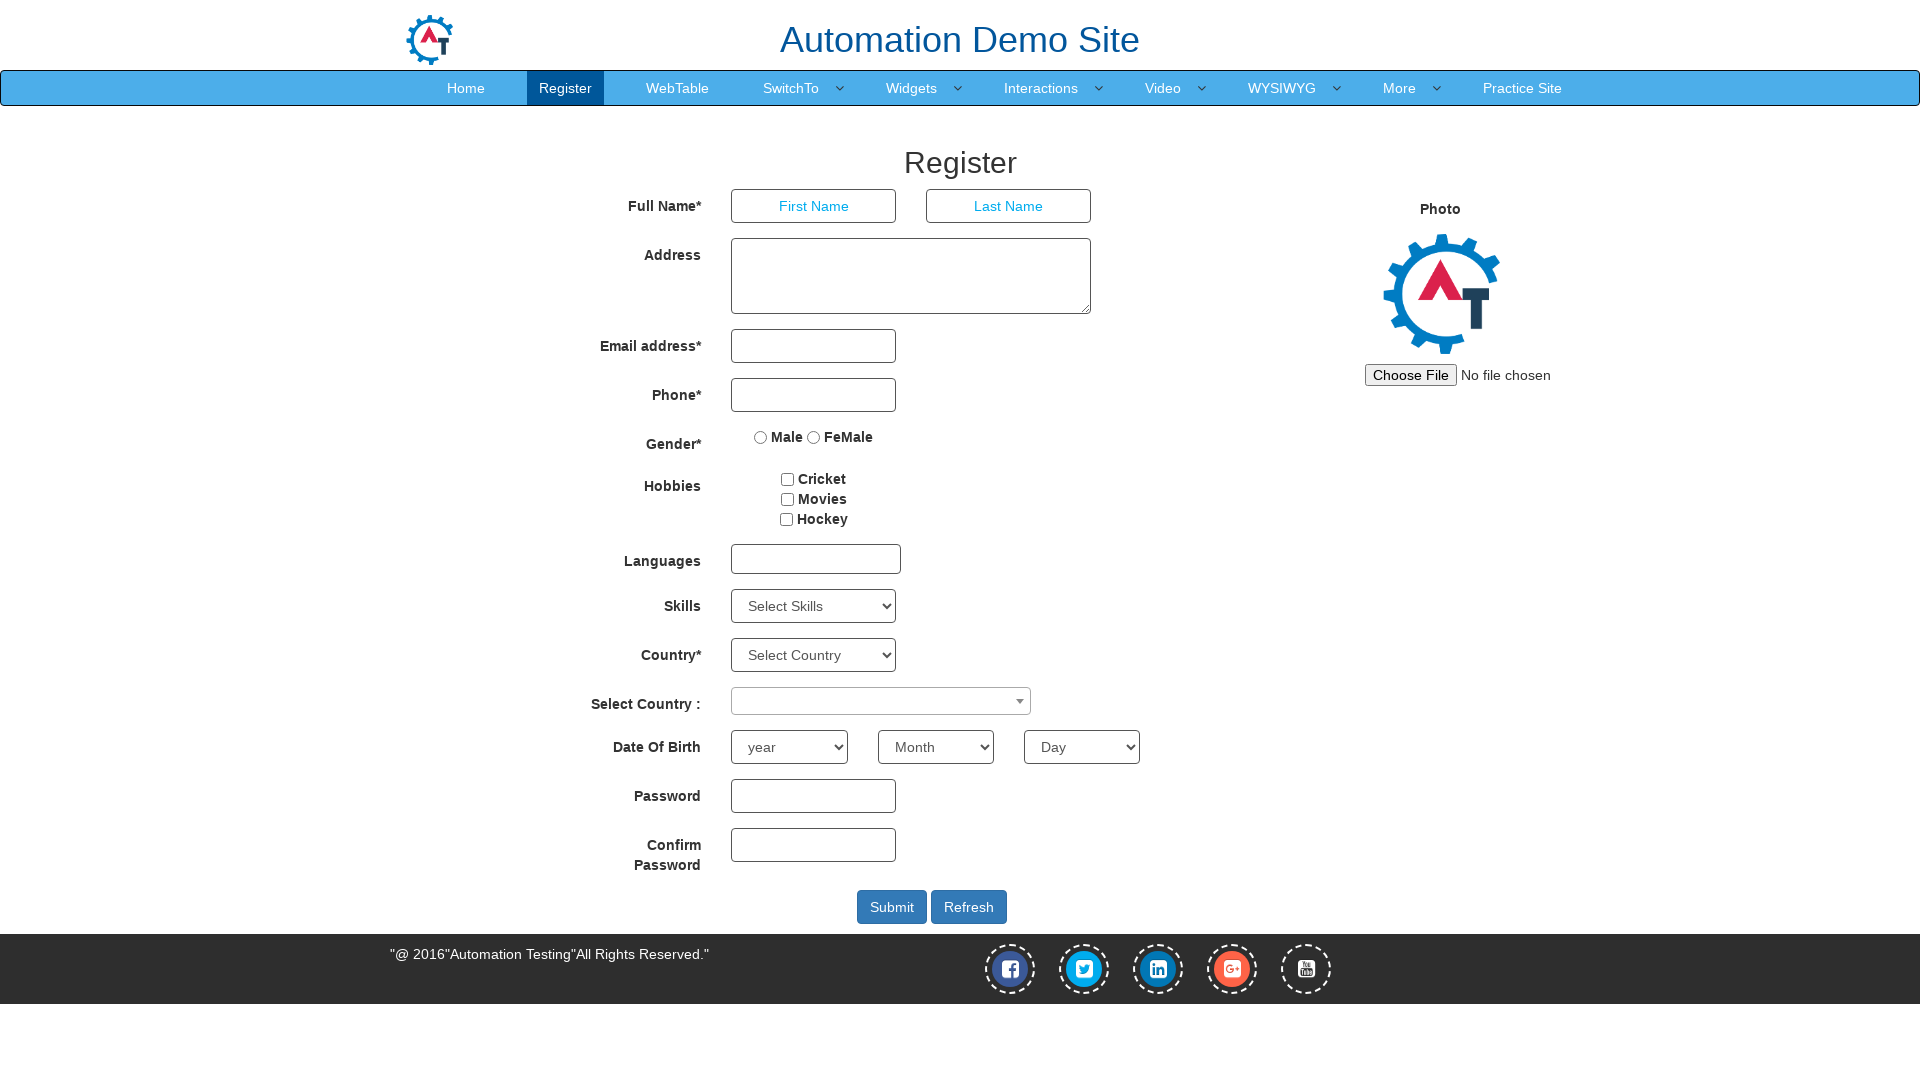